Tests dropdown menu functionality by clicking on the dropdown button and selecting the autocomplete option

Starting URL: https://formy-project.herokuapp.com/dropdown

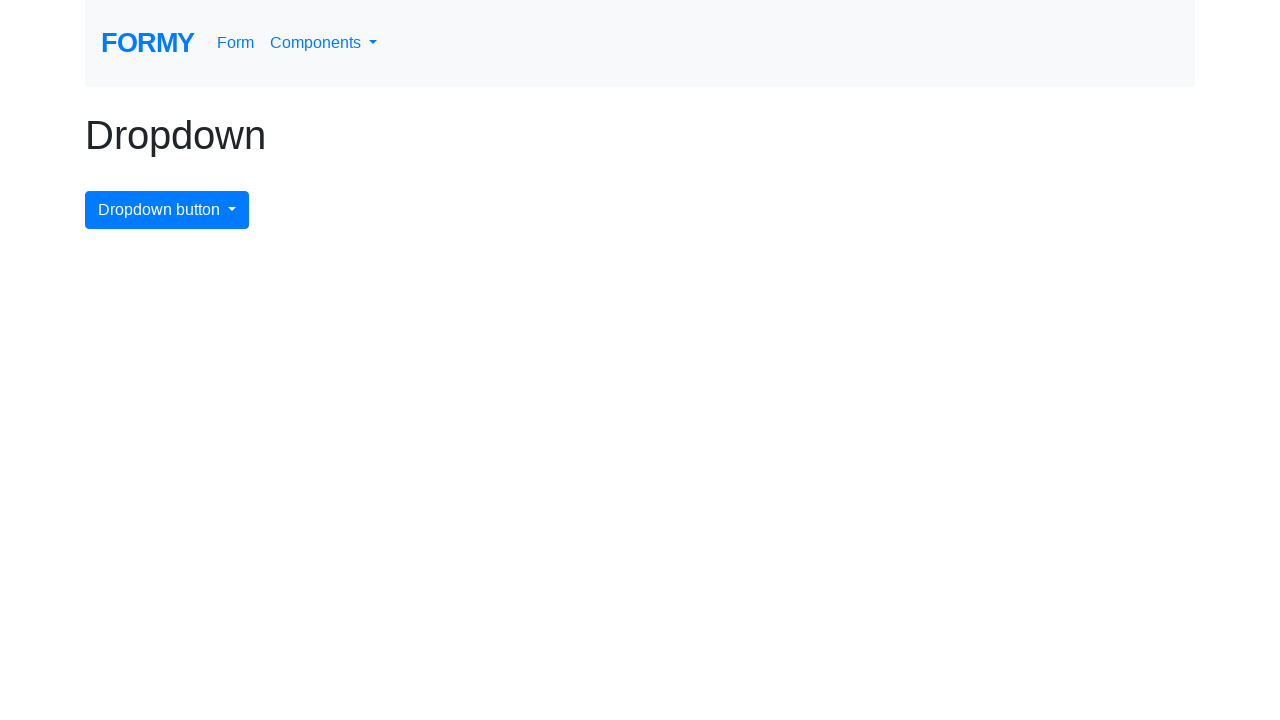

Clicked dropdown menu button to open dropdown at (167, 210) on #dropdownMenuButton
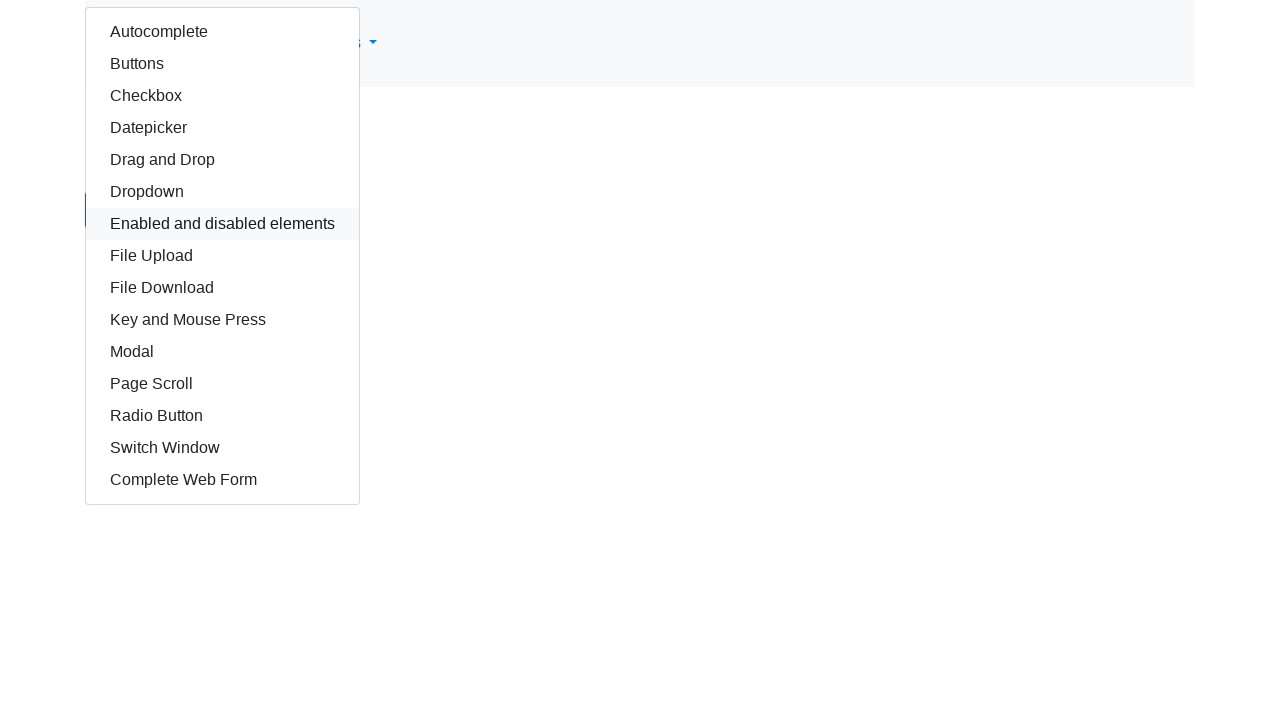

Clicked autocomplete option from dropdown at (222, 32) on #autocomplete
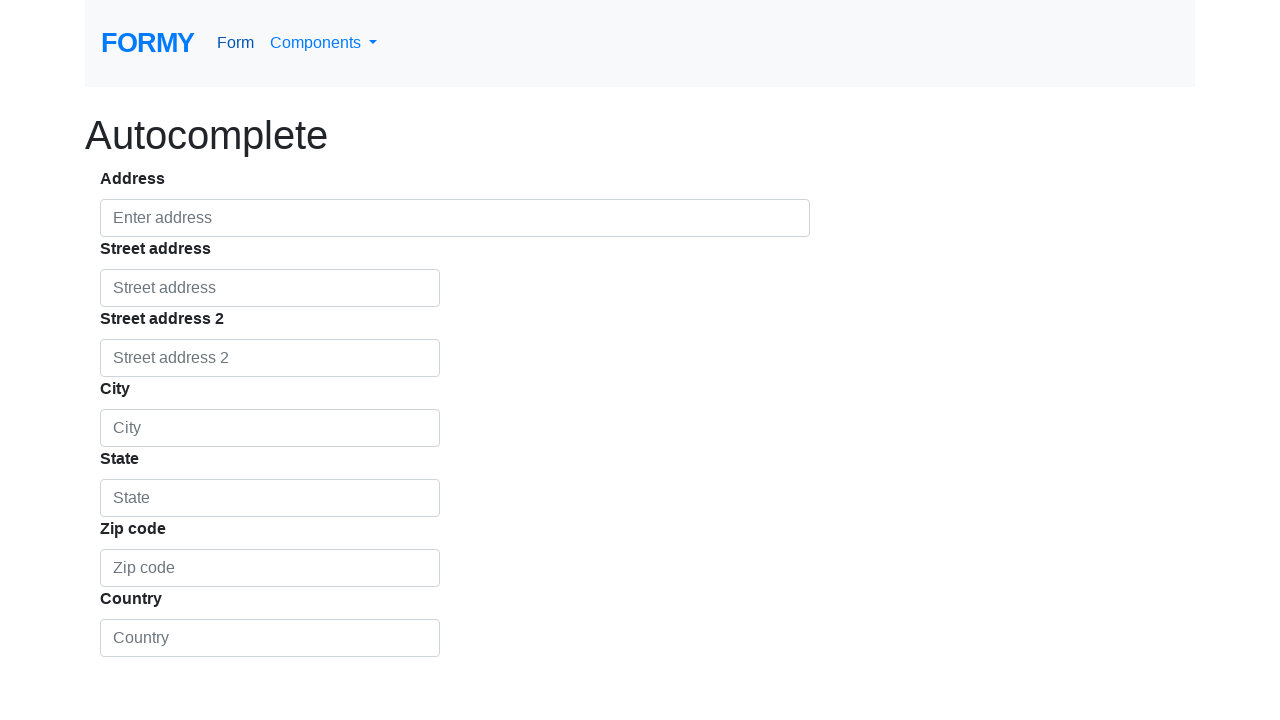

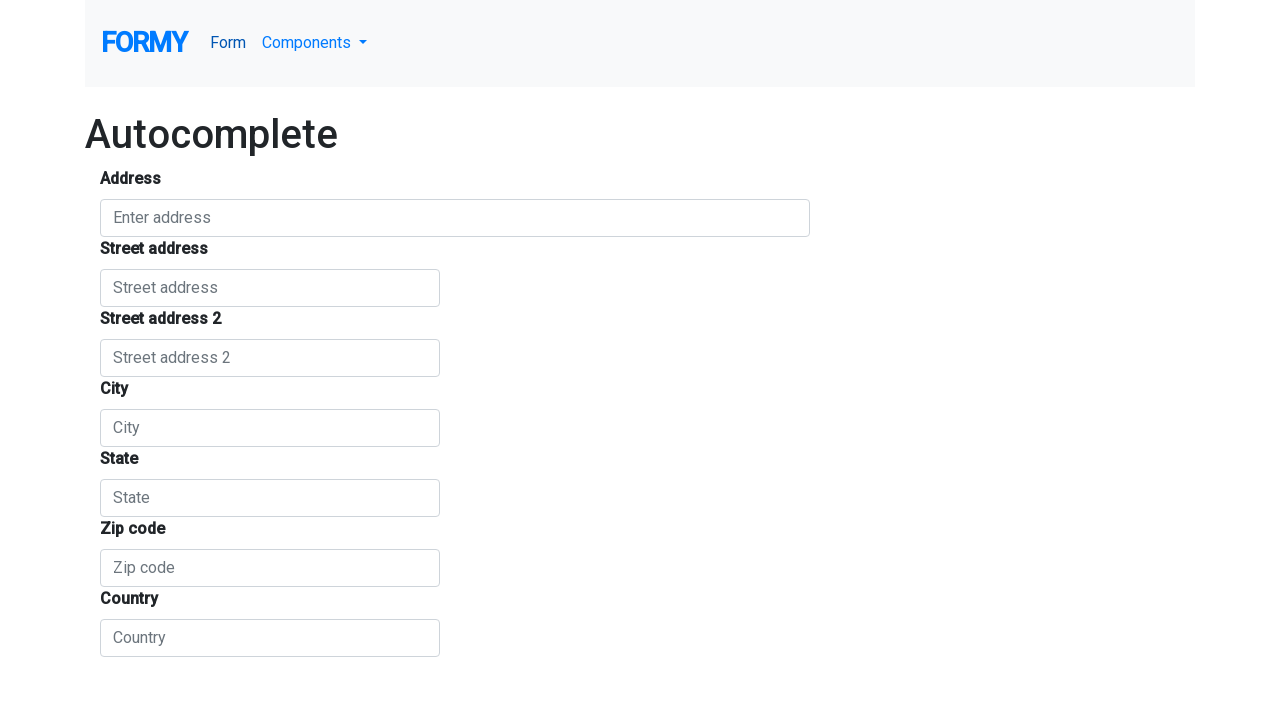